Navigates to a test automation practice blog and verifies that a table element is present on the page

Starting URL: https://testautomationpractice.blogspot.com

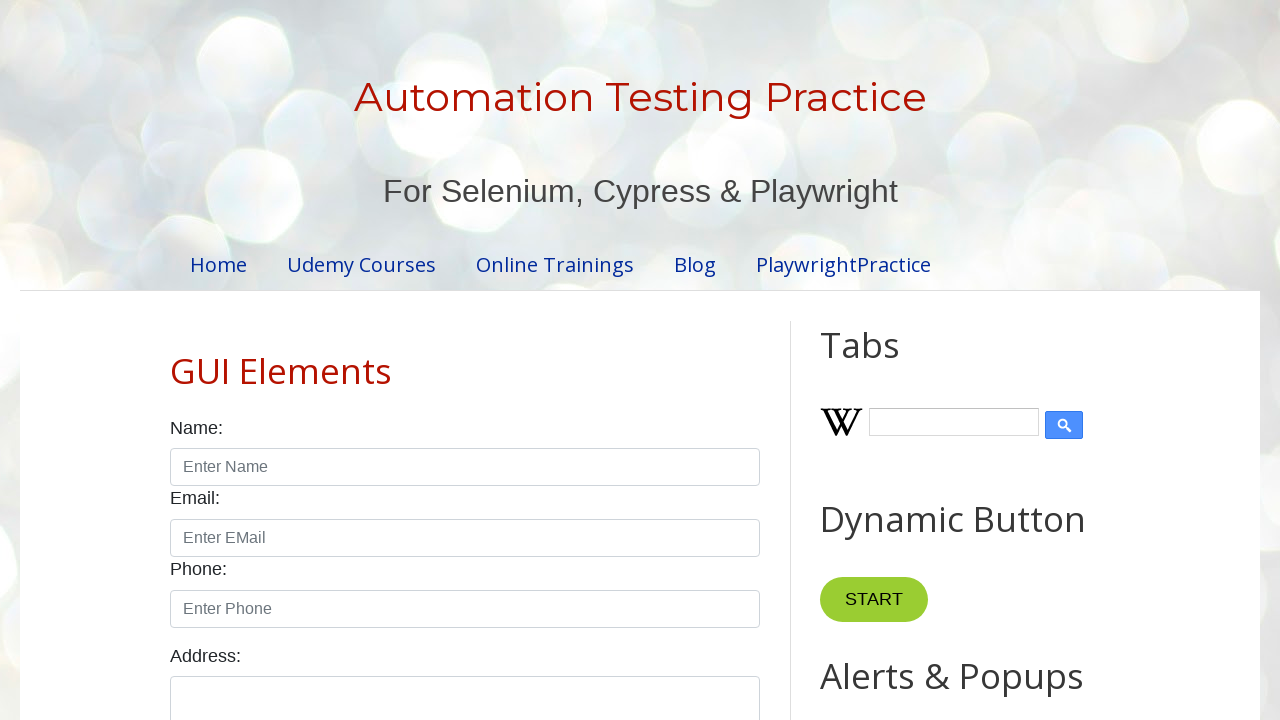

Navigated to test automation practice blog
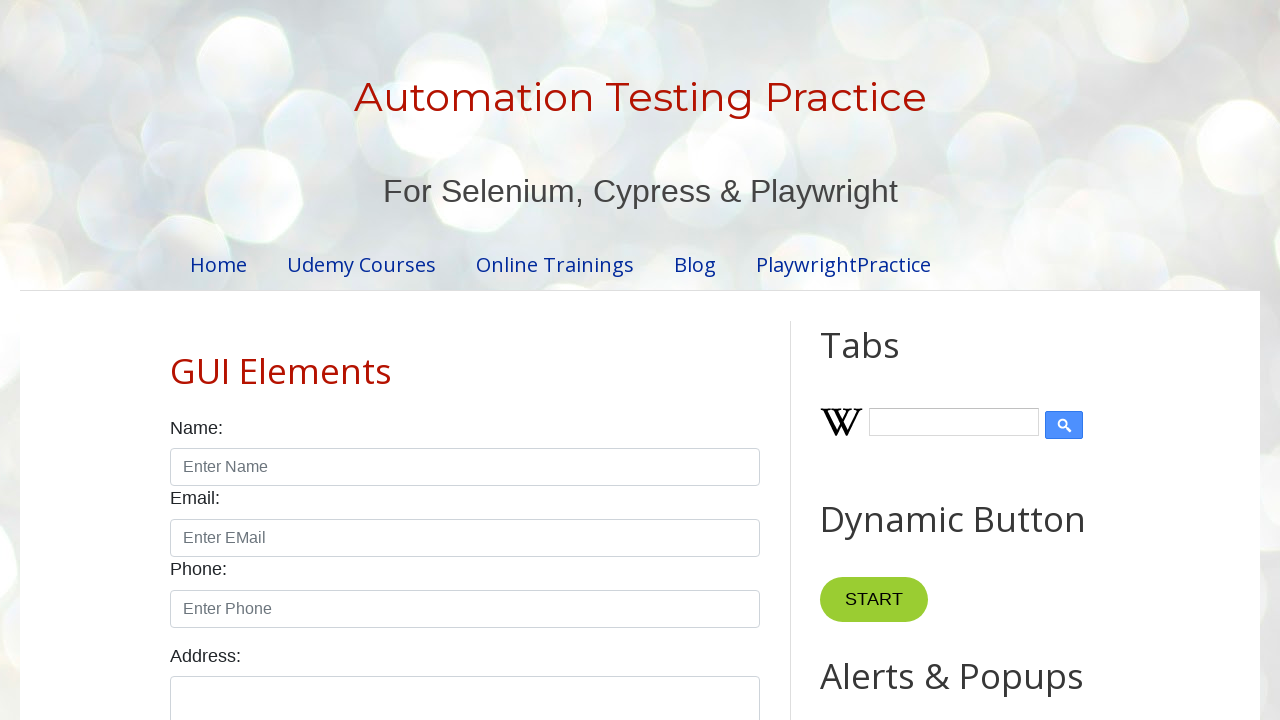

Table element is present on the page
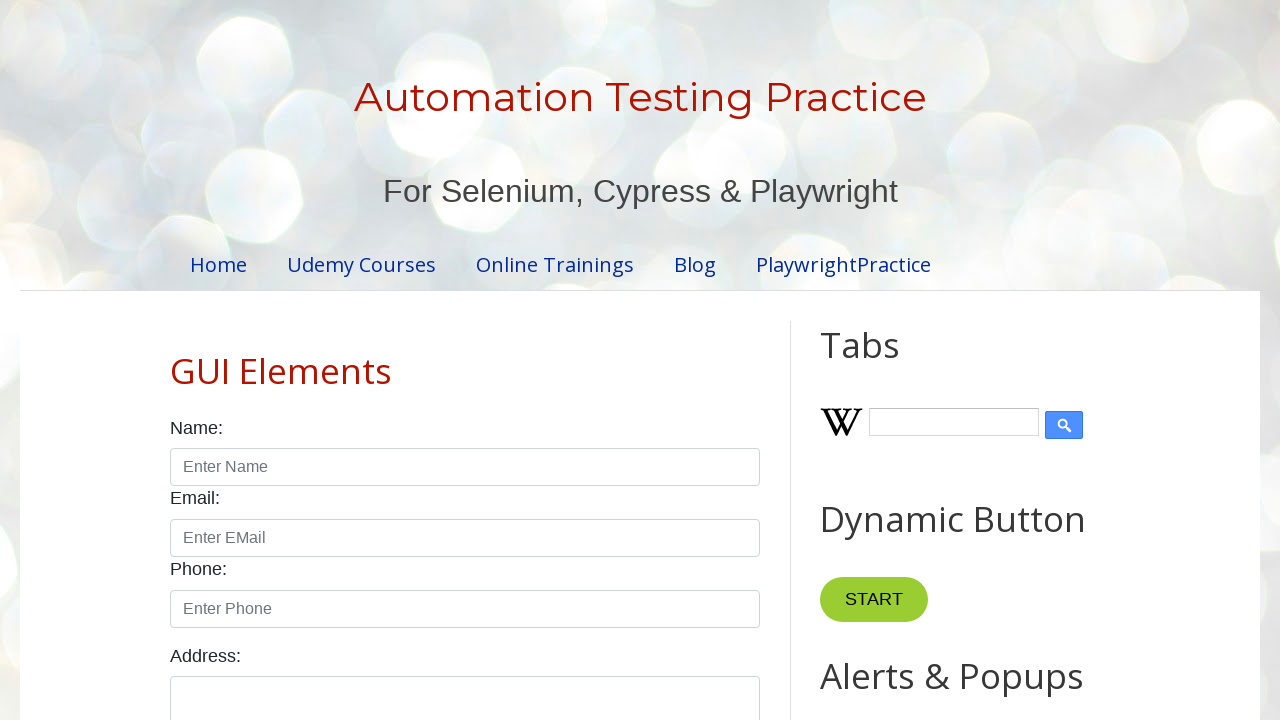

Table rows are present and loaded
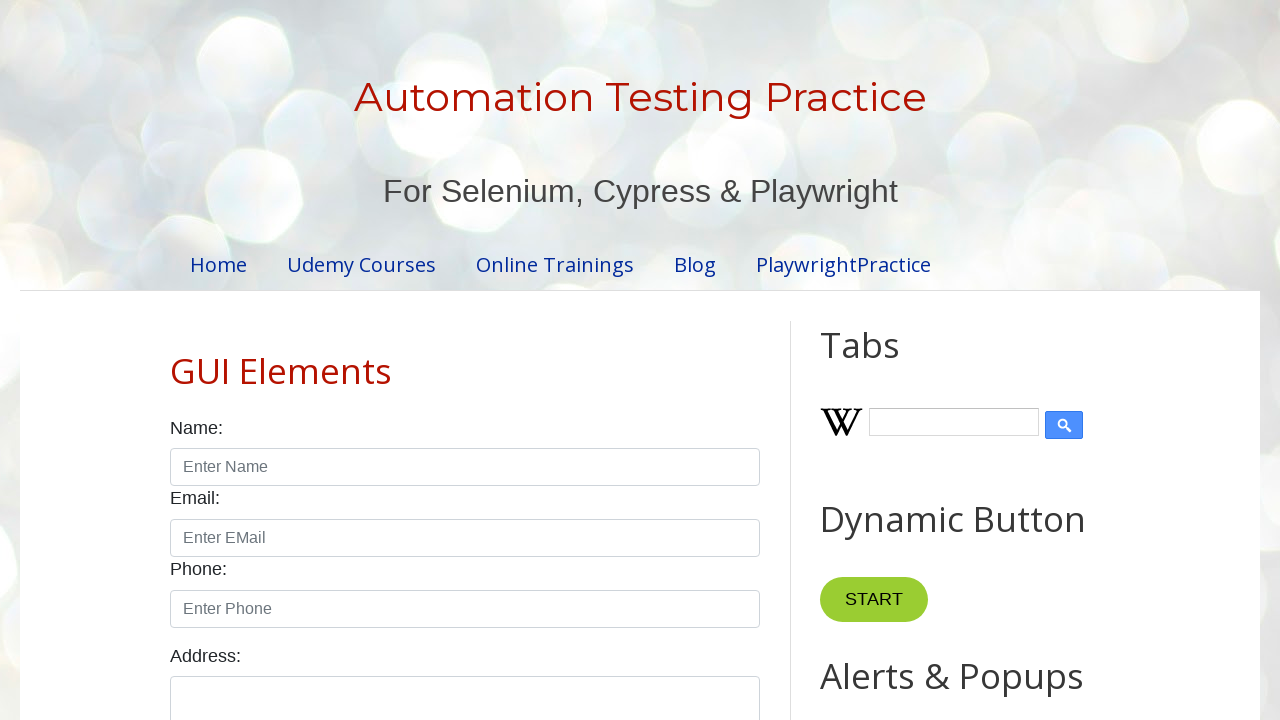

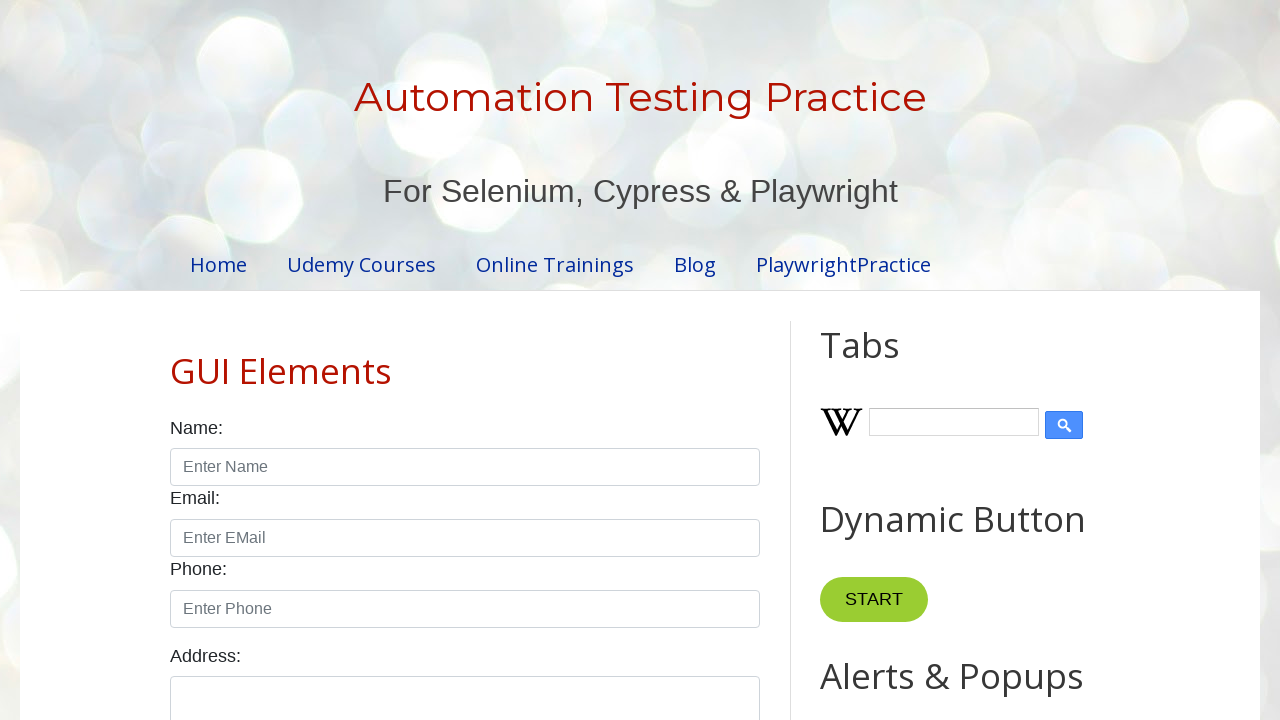